Tests the percent calculator functionality on calculator.net by navigating to the Math Calculators section, then Percent Calculators, entering two values (10 and 50), clicking calculate, and verifying the result is displayed.

Starting URL: http://www.calculator.net/

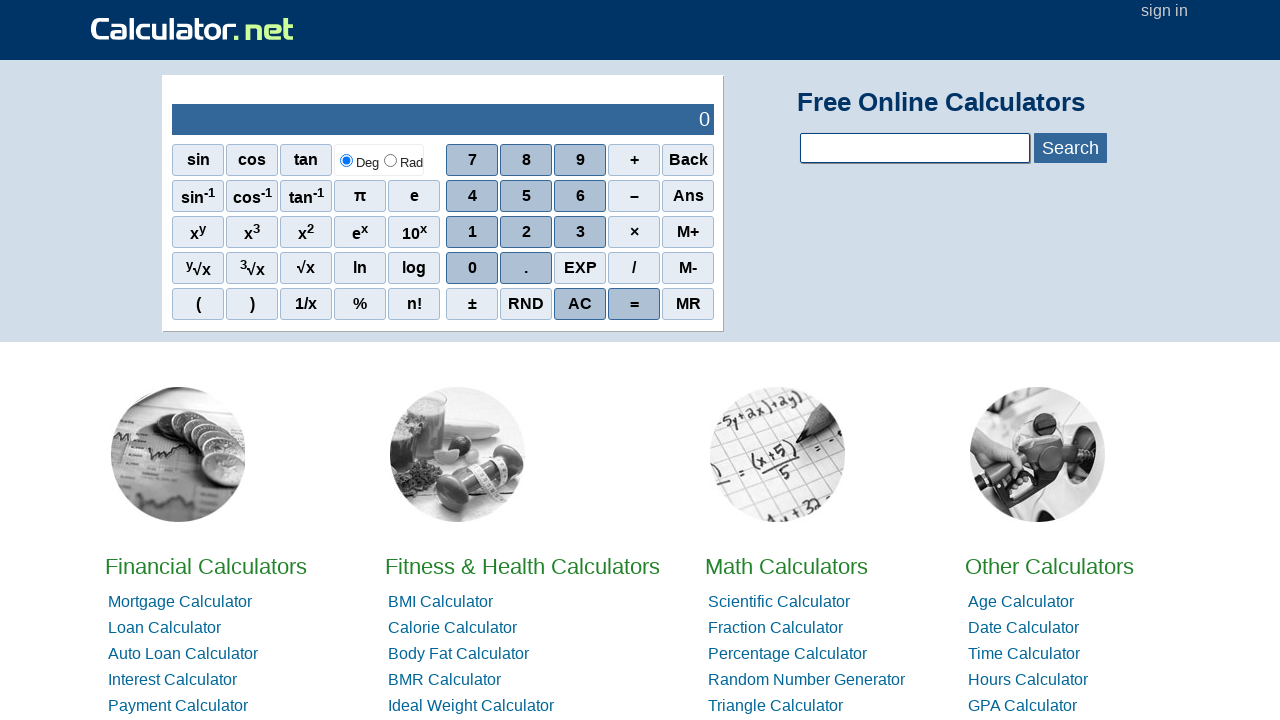

Clicked on Math Calculators link at (786, 566) on xpath=//*[@id='homelistwrap']/div[3]/div[2]/a
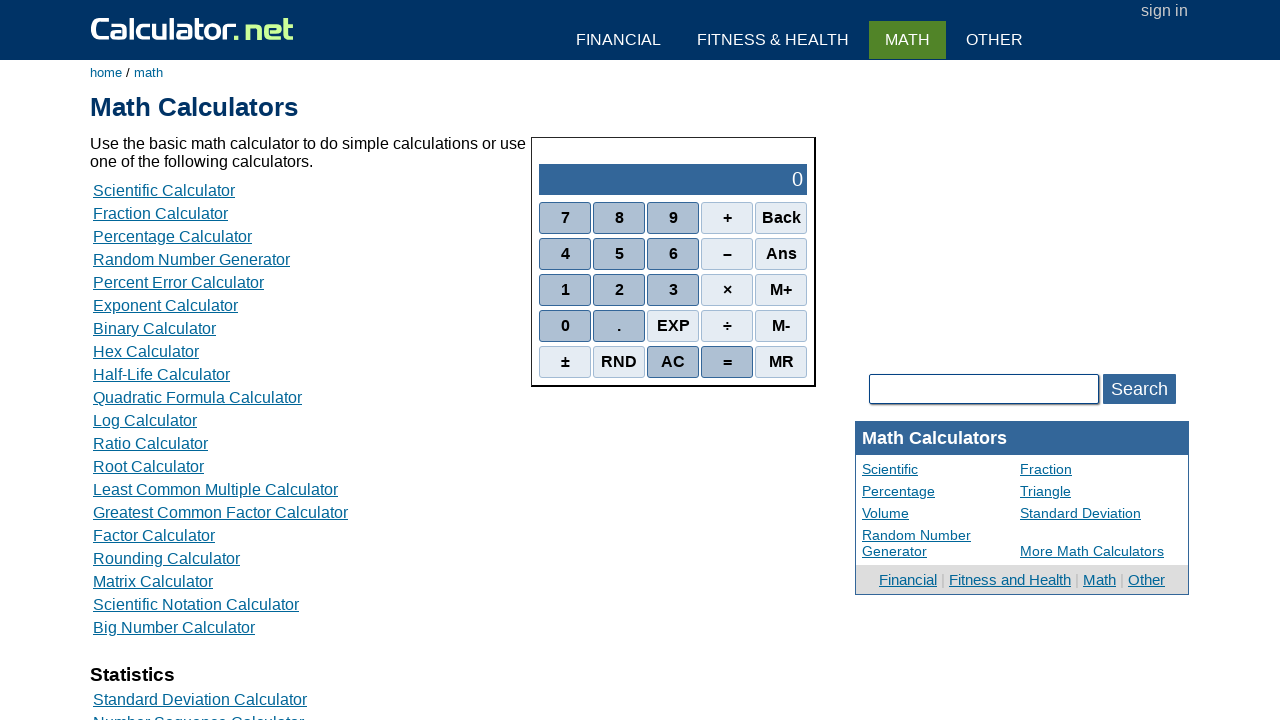

Clicked on Percent Calculators link at (172, 236) on xpath=//*[@id='content']/table[2]/tbody/tr/td/div[3]/a
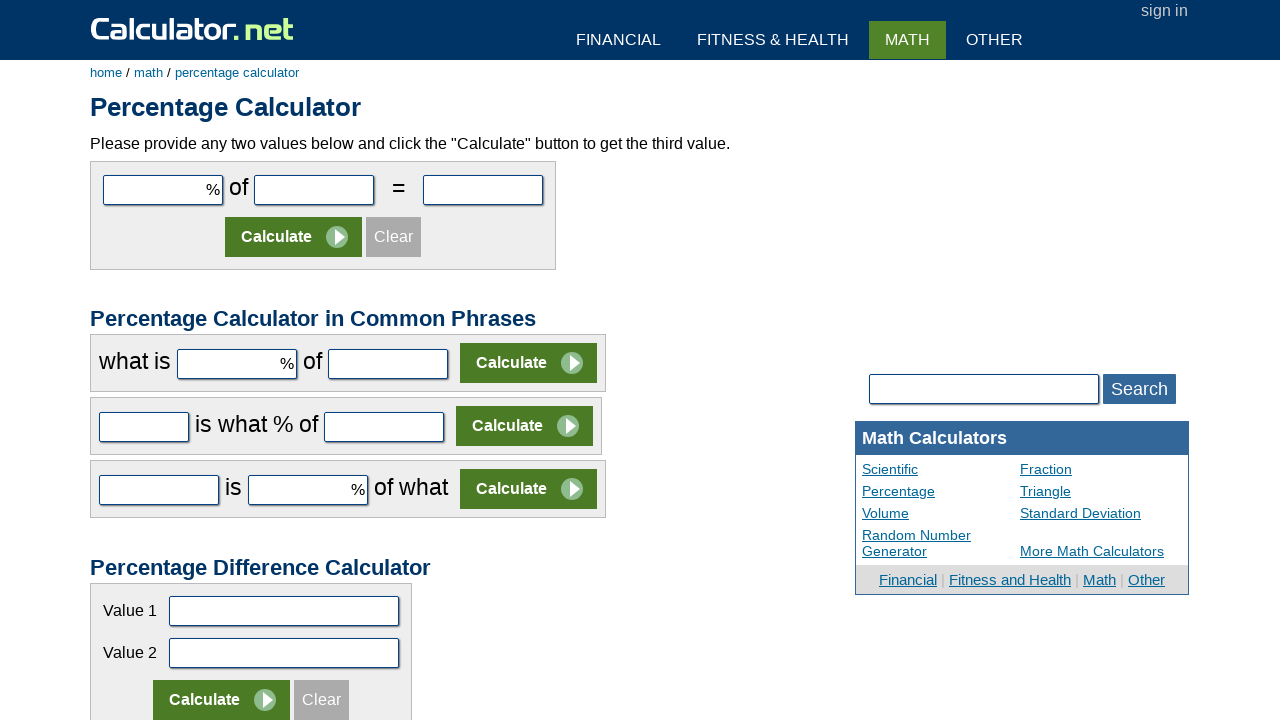

Entered value 10 in the first input field on #cpar1
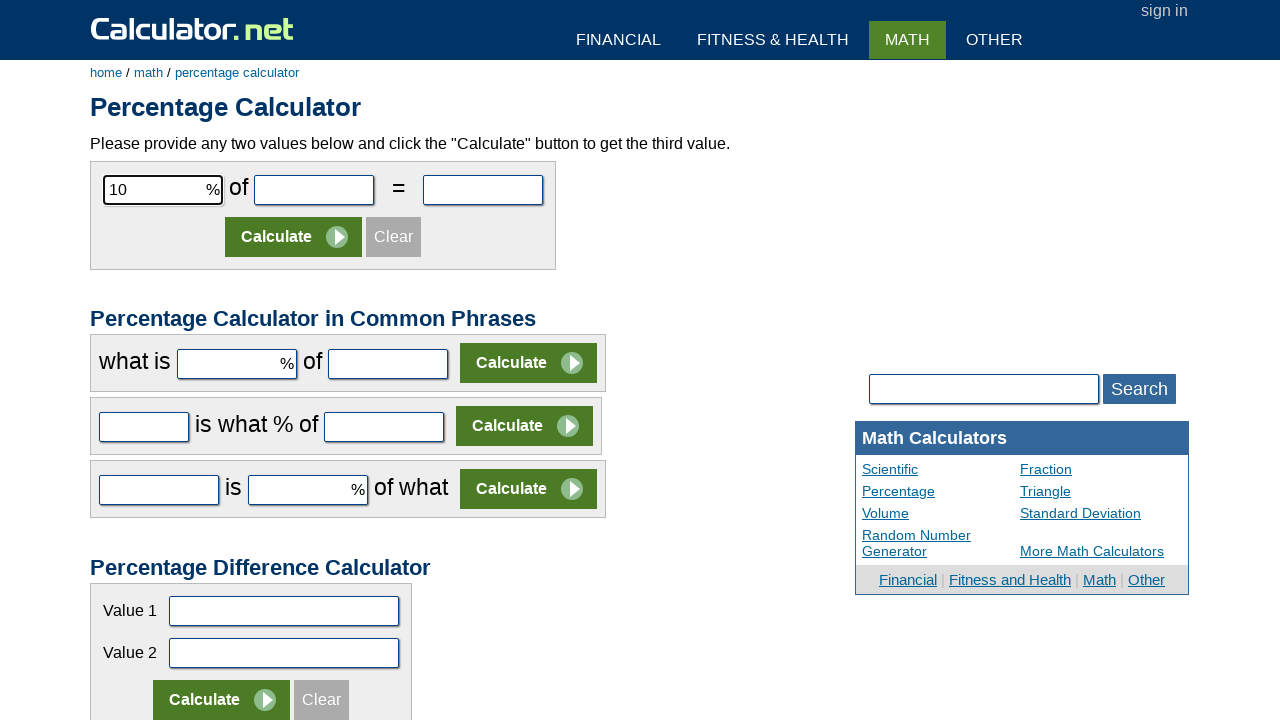

Entered value 50 in the second input field on #cpar2
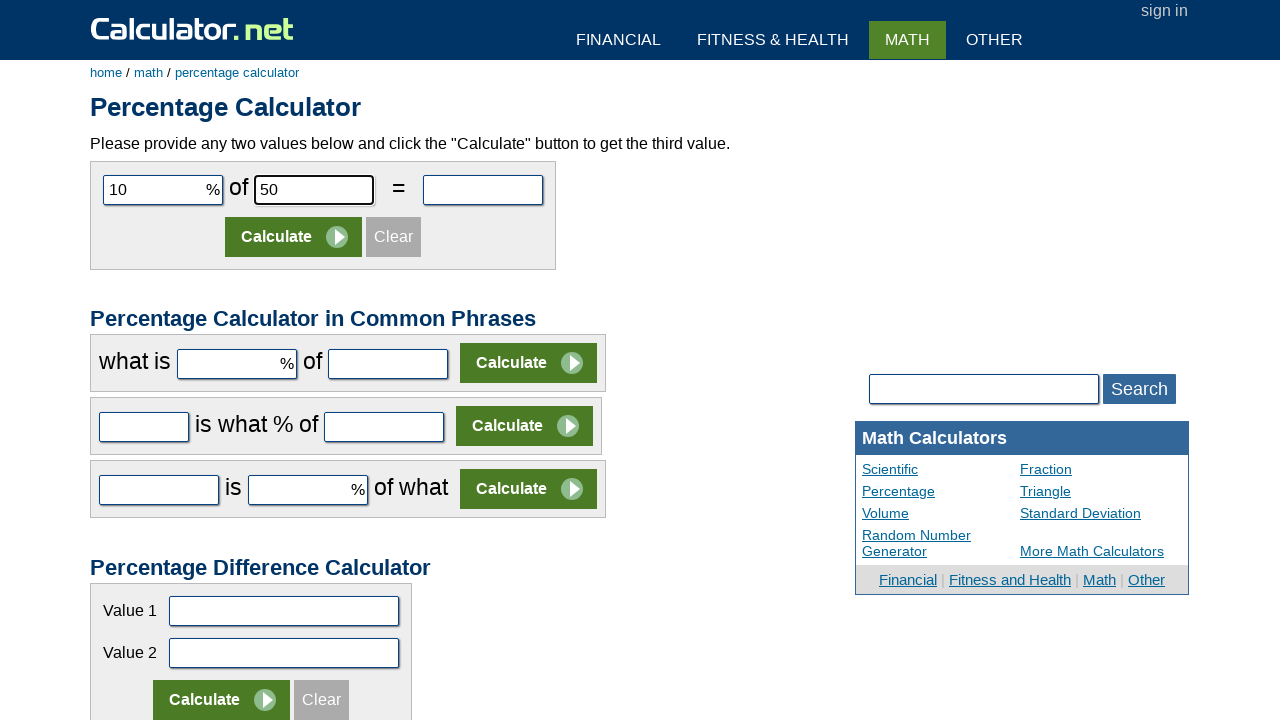

Clicked the Calculate button at (294, 237) on xpath=//*[@id='content']/form[1]/table/tbody/tr[2]/td/input[2]
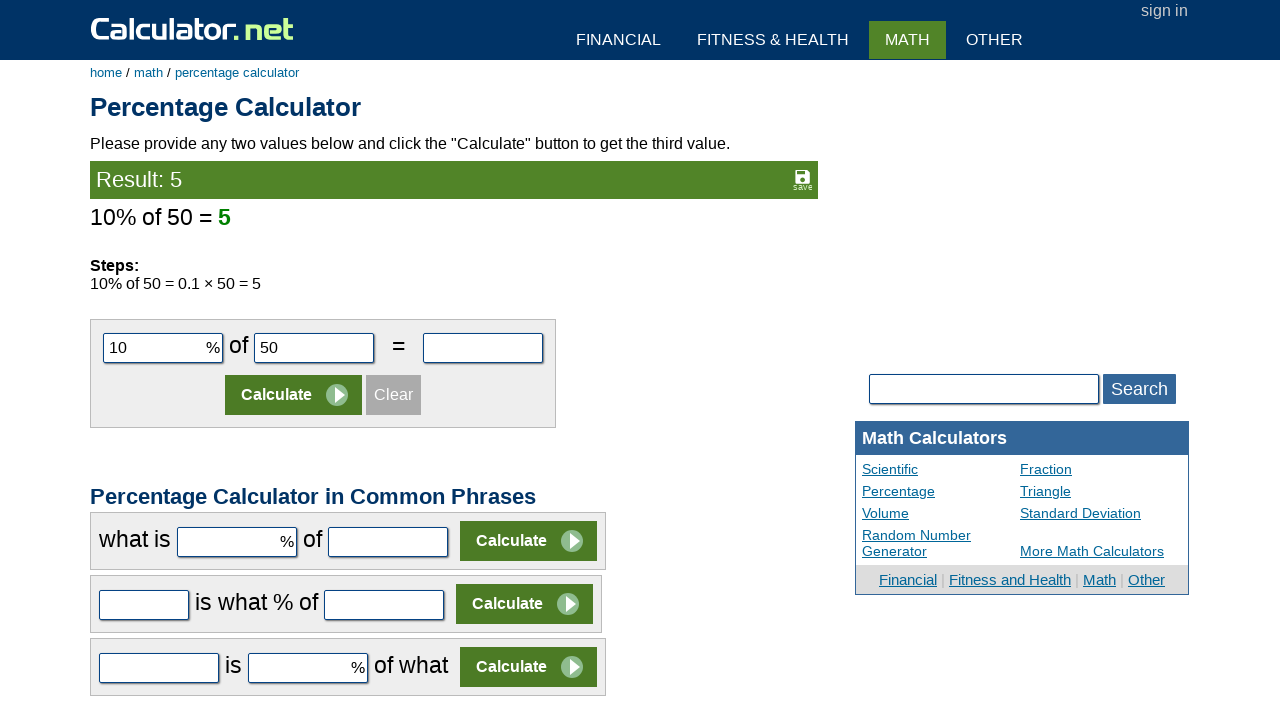

Result is displayed on the page
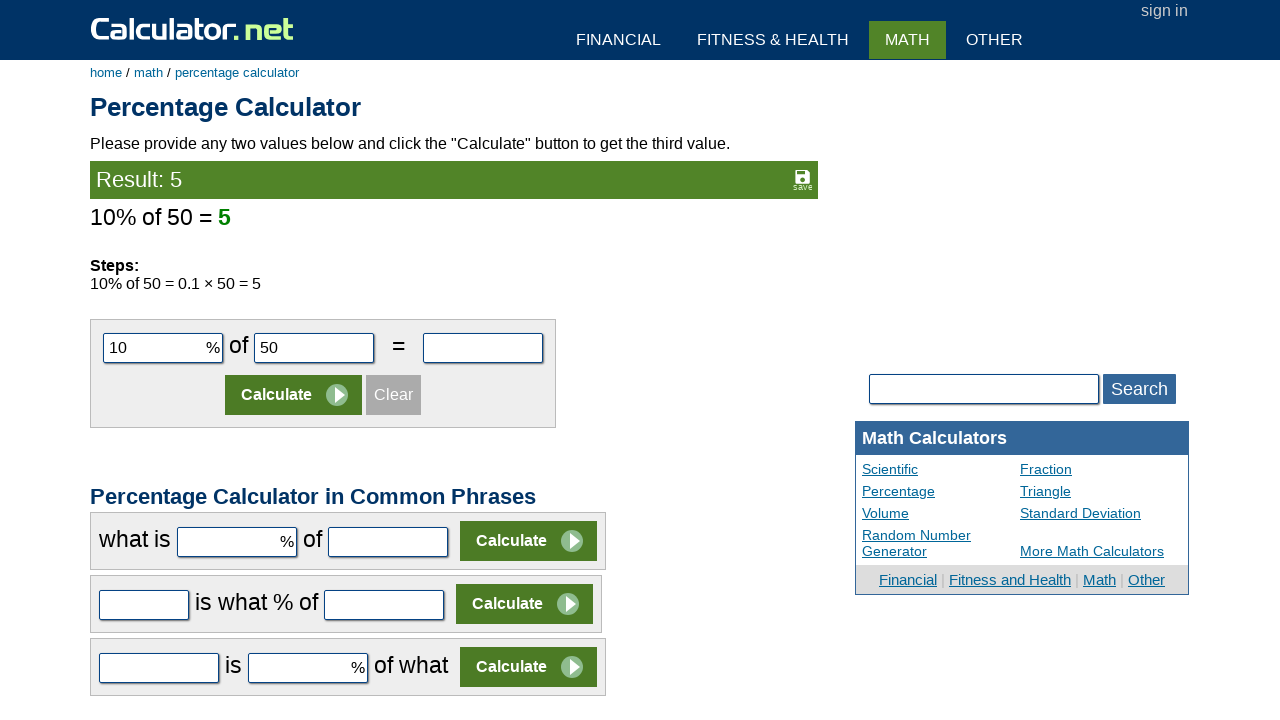

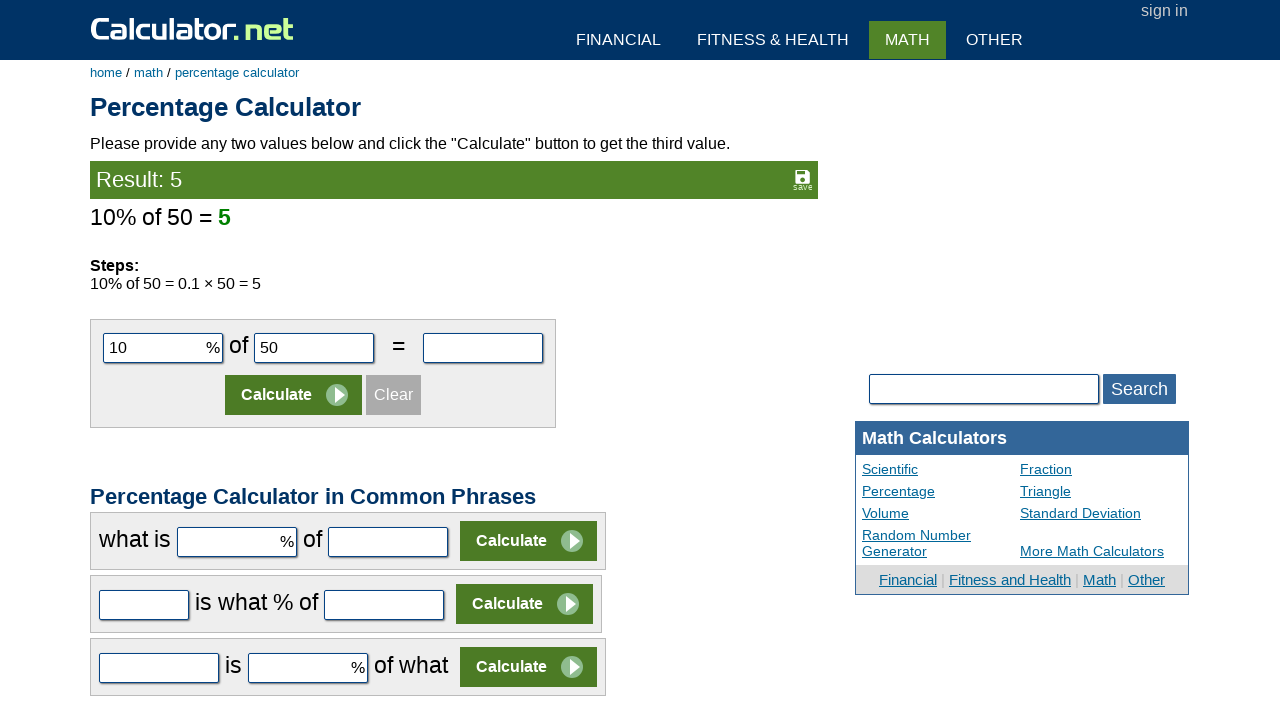